Navigates to a GitHub repository page and checks if an email input element is displayed on the page

Starting URL: https://github.com/PipedreamHQ/pipedream/tree/master/components/github

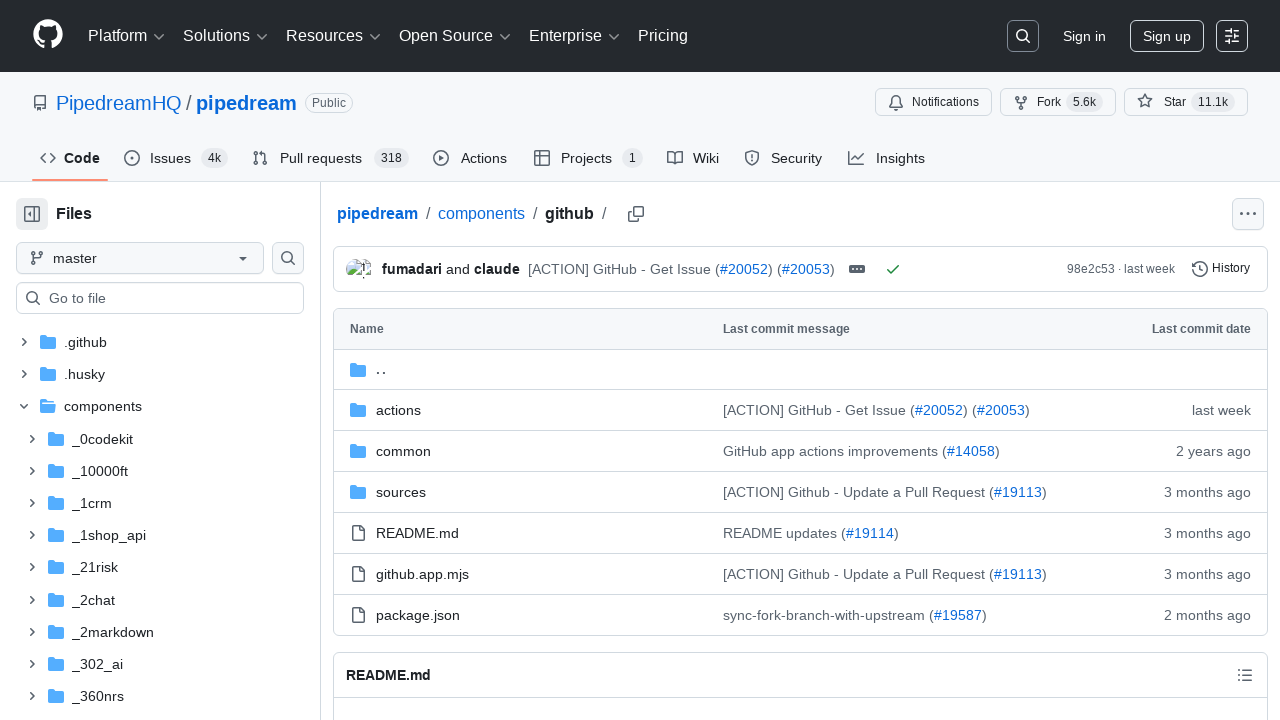

Navigated to GitHub repository page
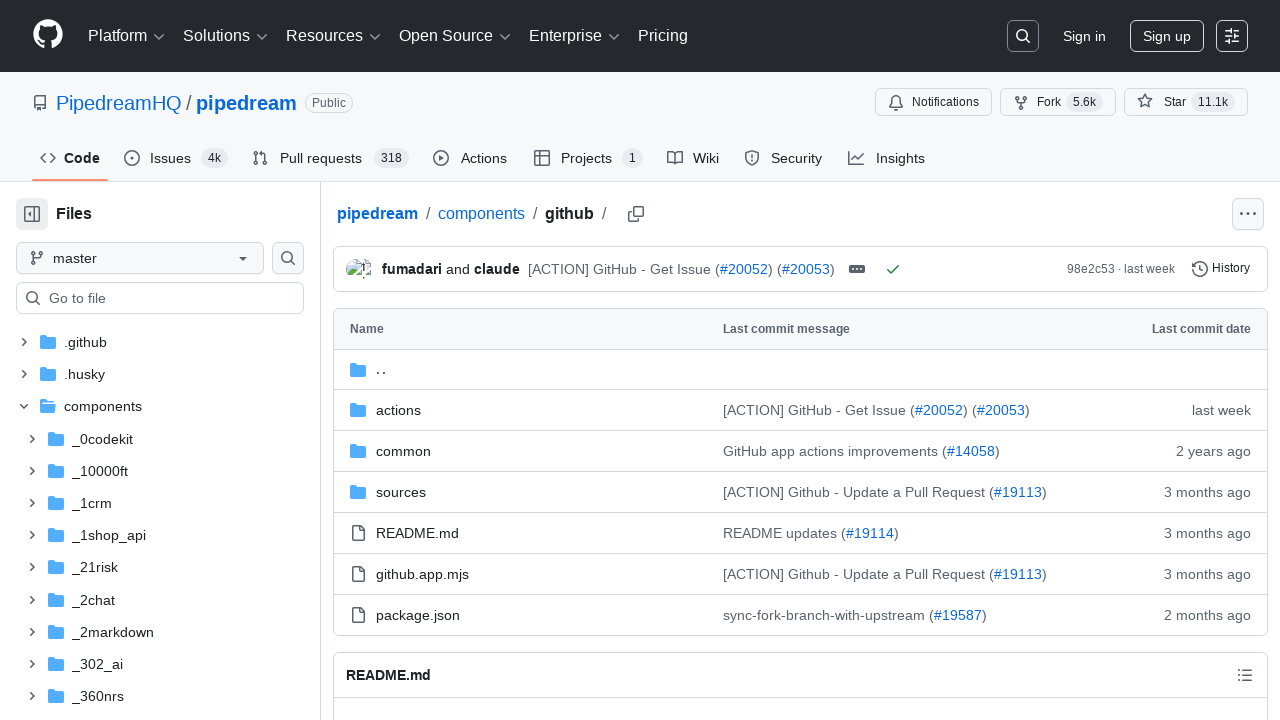

Waited 5 seconds for page to fully load
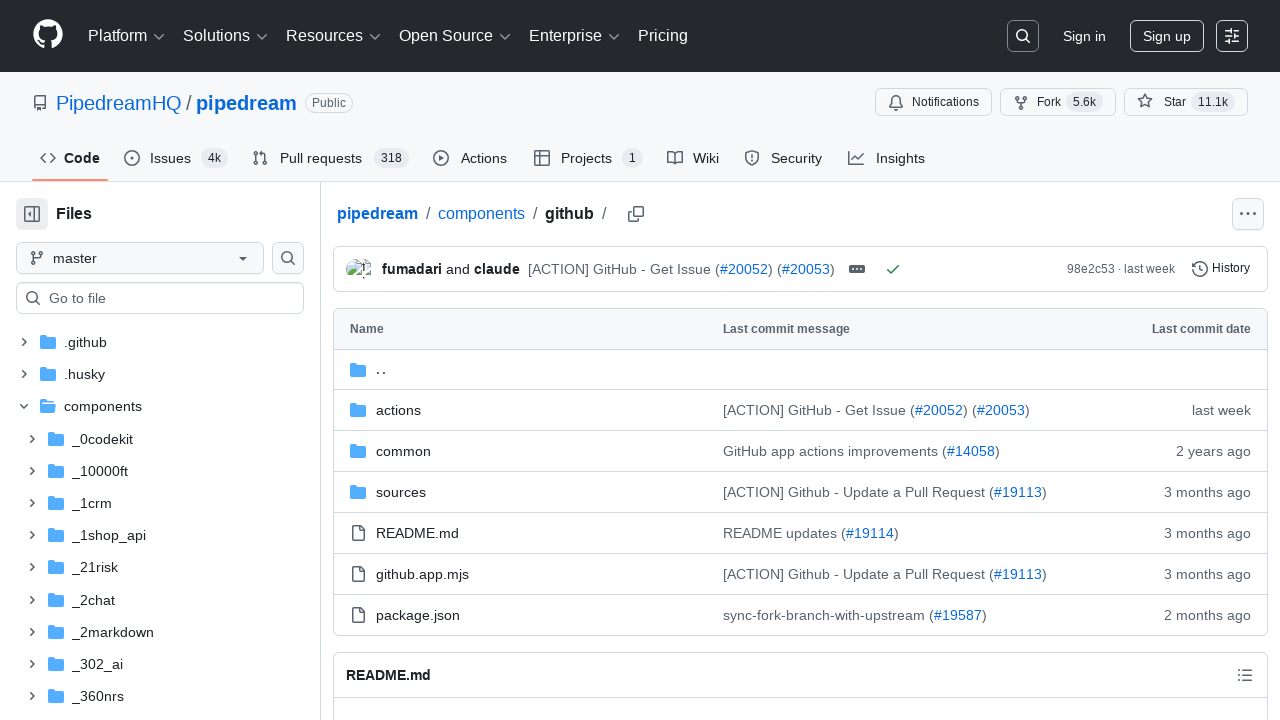

Located email input element
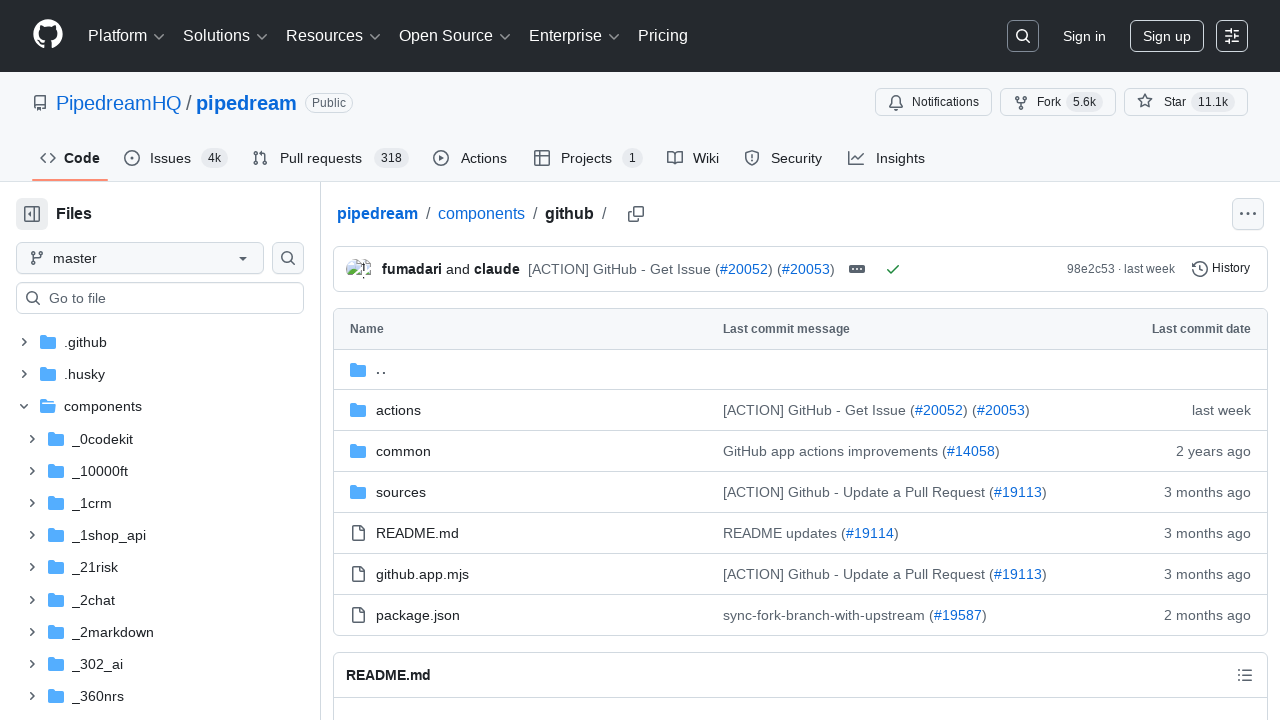

Email input element is not displayed - Test failed
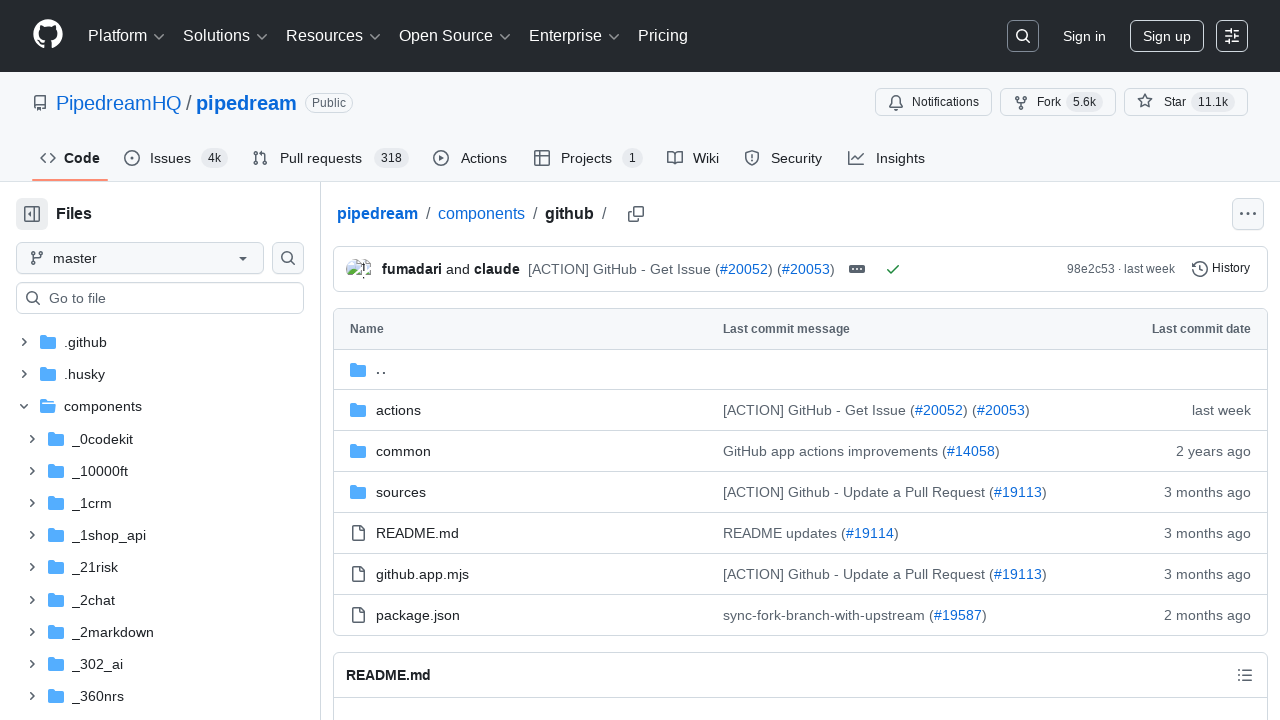

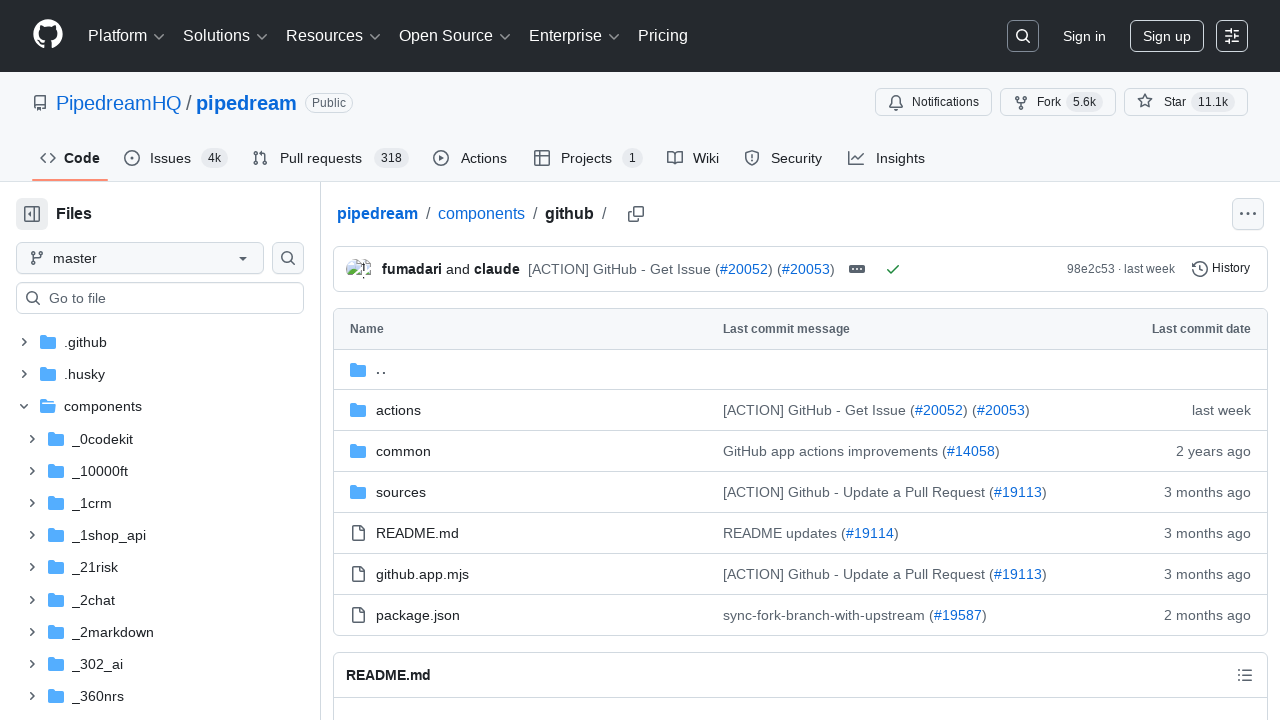